Tests browser alert interaction by clicking a link to trigger an alert dialog, accepting it, and then clicking the link again to trigger another alert.

Starting URL: https://www.selenium.dev/zh-cn/documentation/webdriver/interactions/alerts/

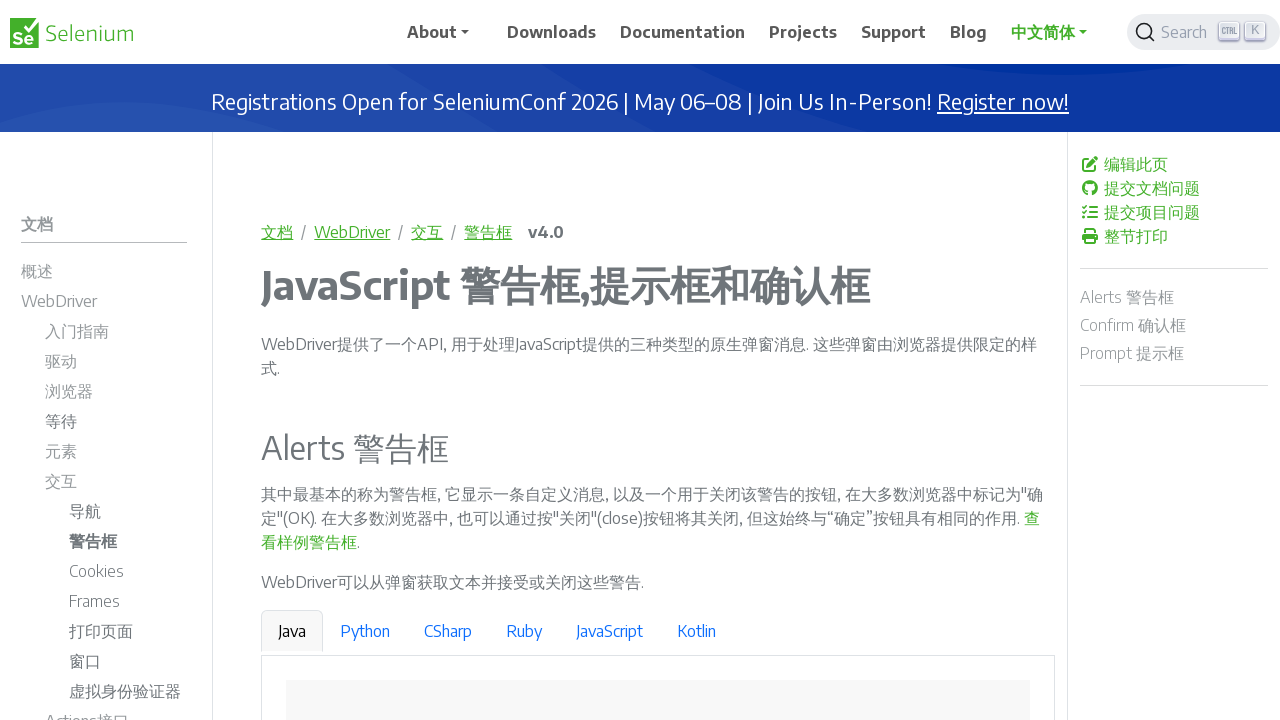

Clicked link to trigger first alert dialog at (1032, 518) on text=查看样例警告框
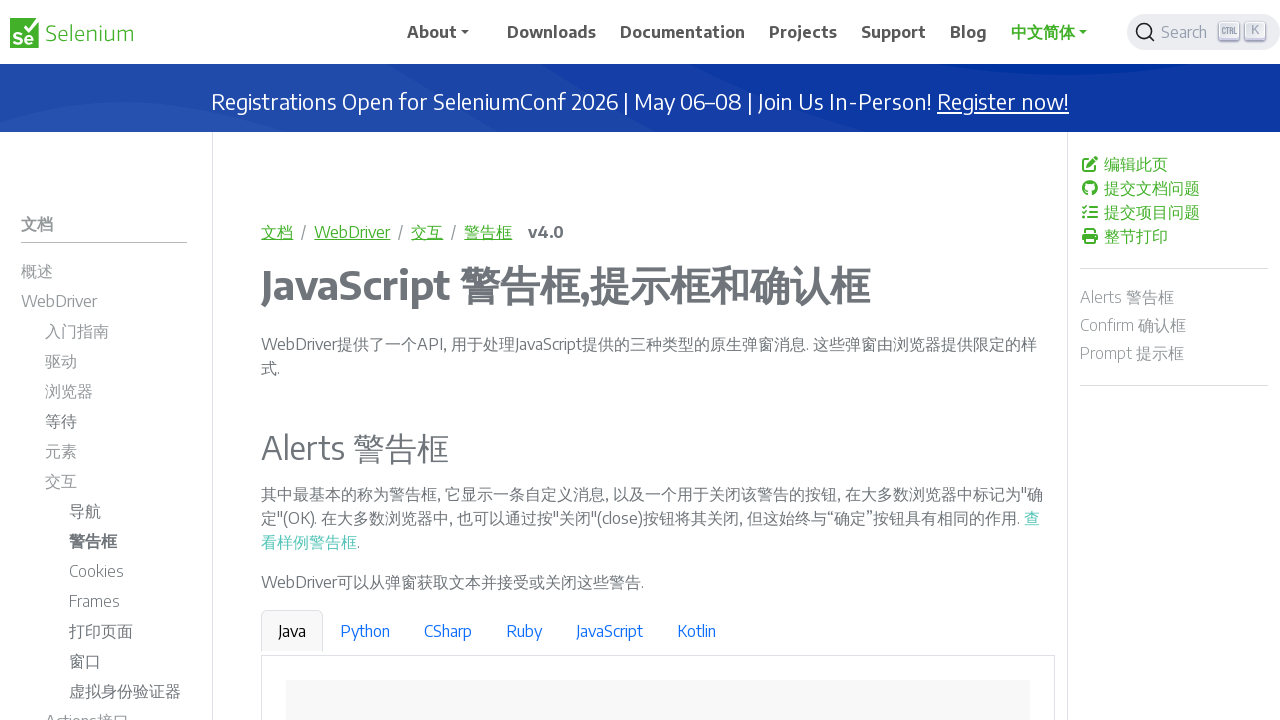

Set up alert dialog handler to accept dialogs
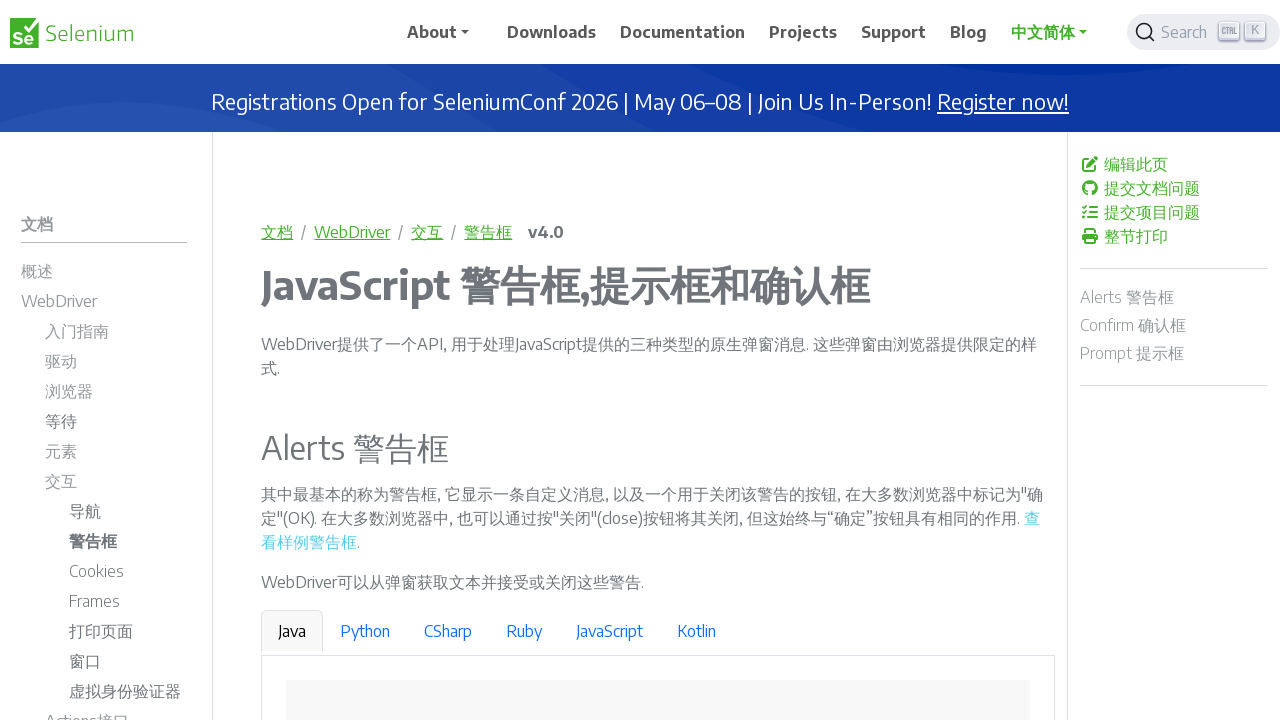

Waited for first alert to appear and be handled
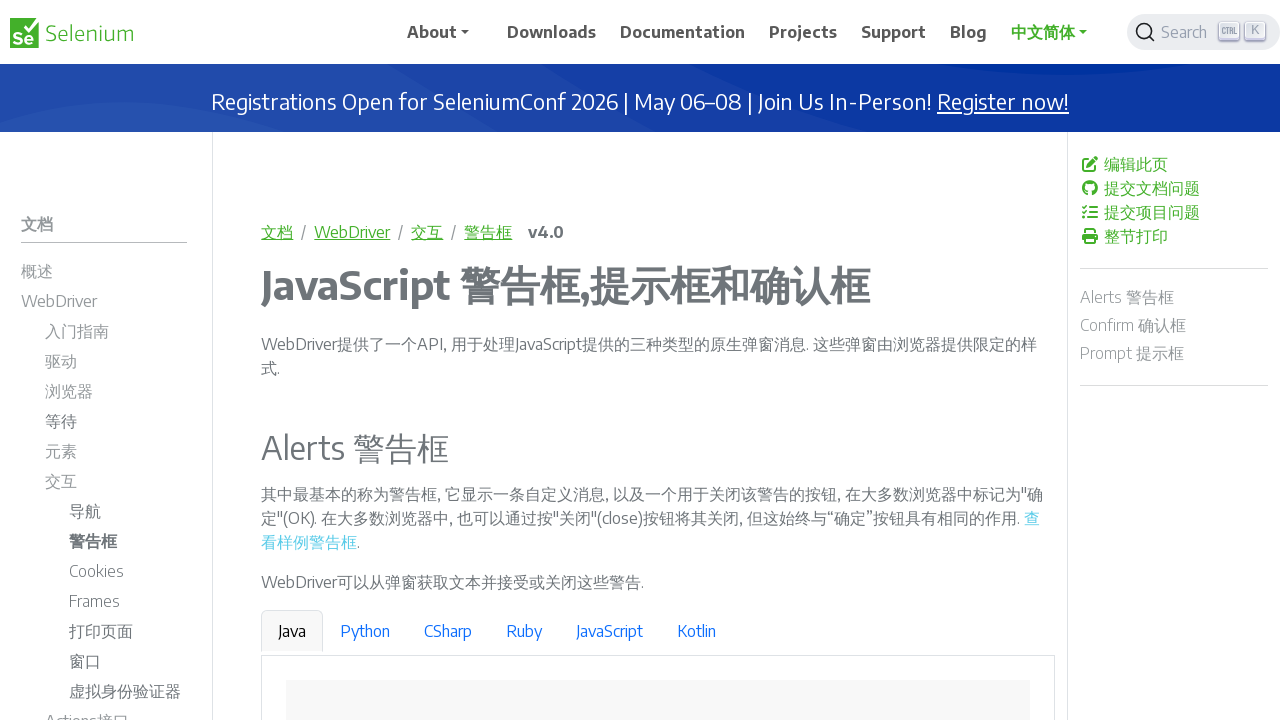

Clicked link again to trigger second alert dialog at (1032, 518) on text=查看样例警告框
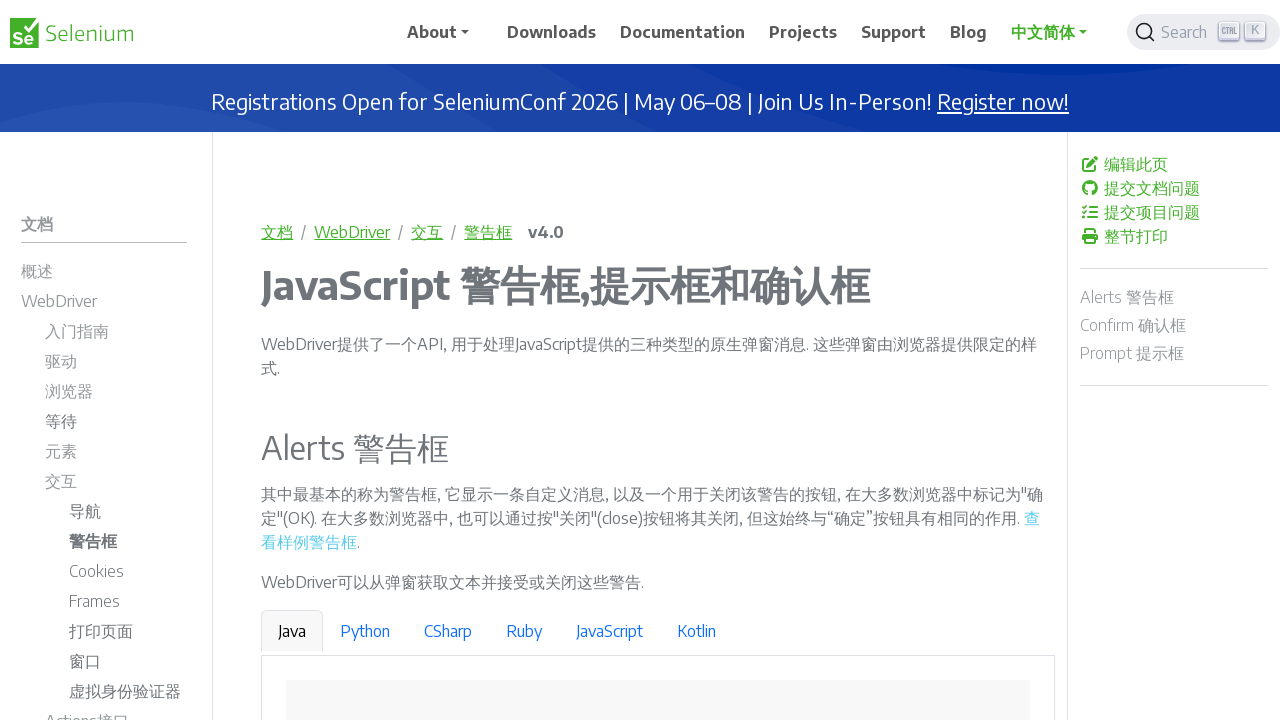

Waited for second alert interaction to complete
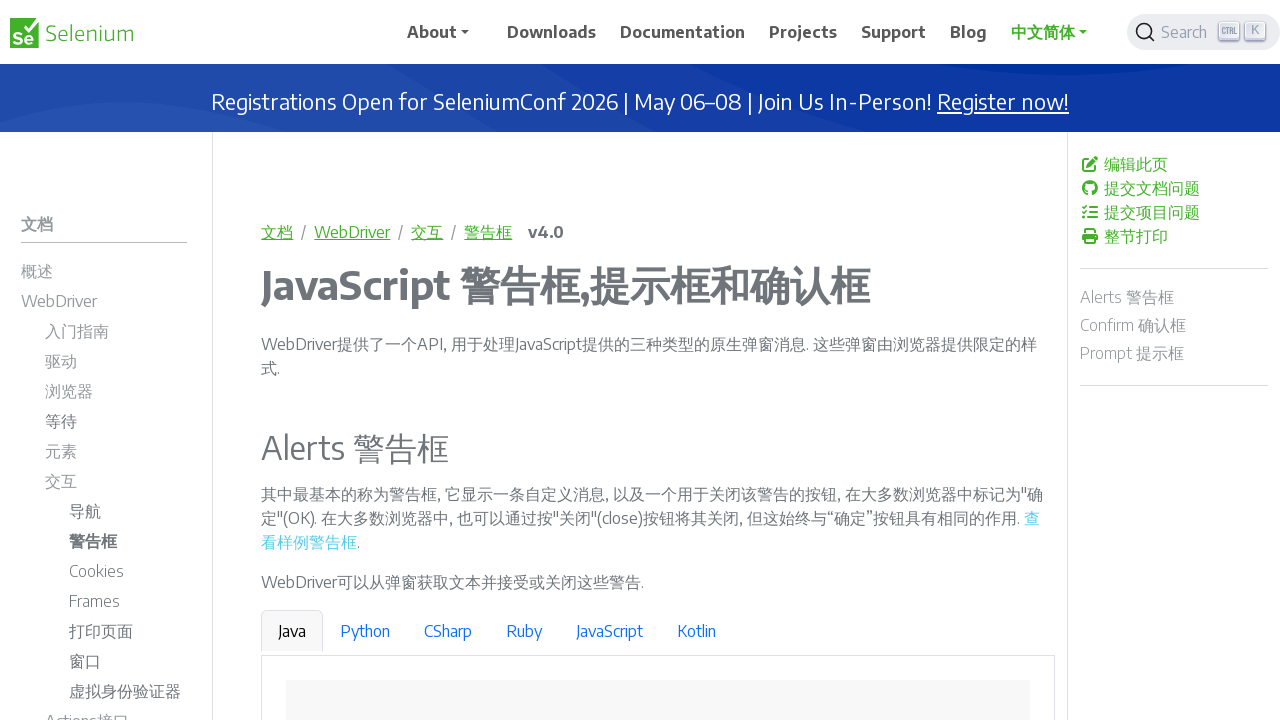

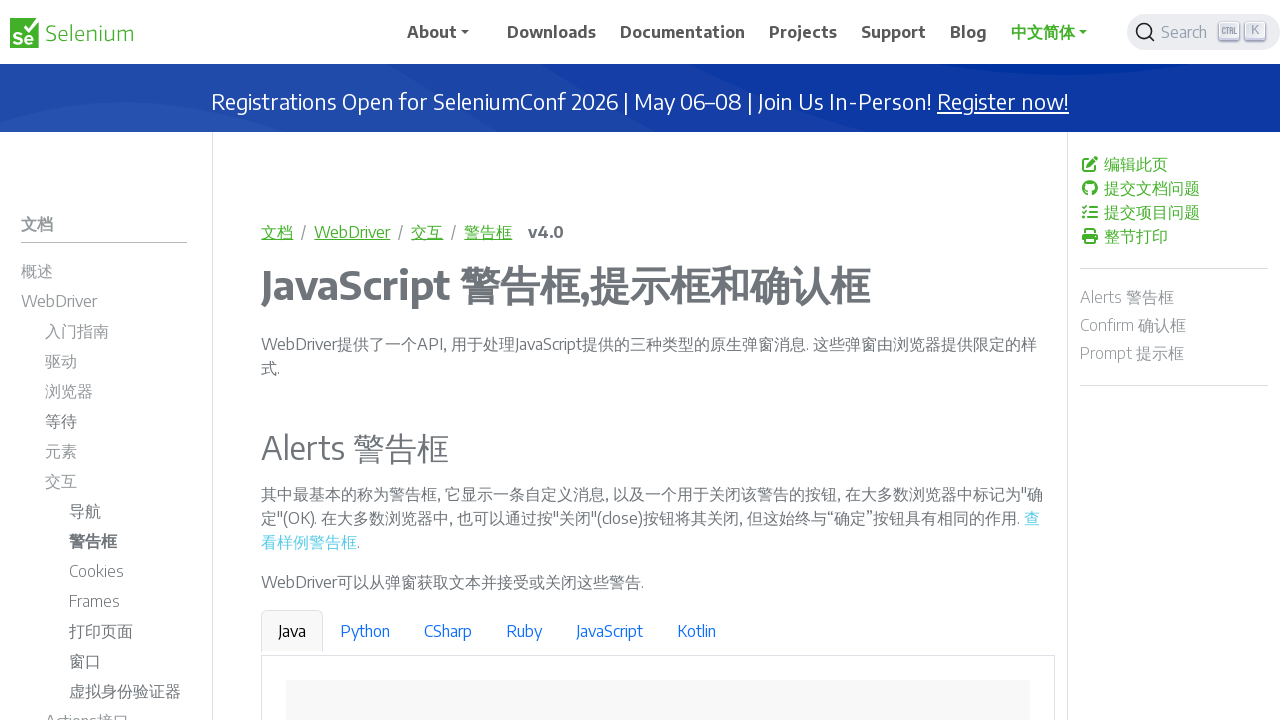